Tests clicking the Favourite Mech Interp Papers button and verifies it opens in a new tab with correct URL

Starting URL: https://neuronpedia.org/gemma-scope#learn

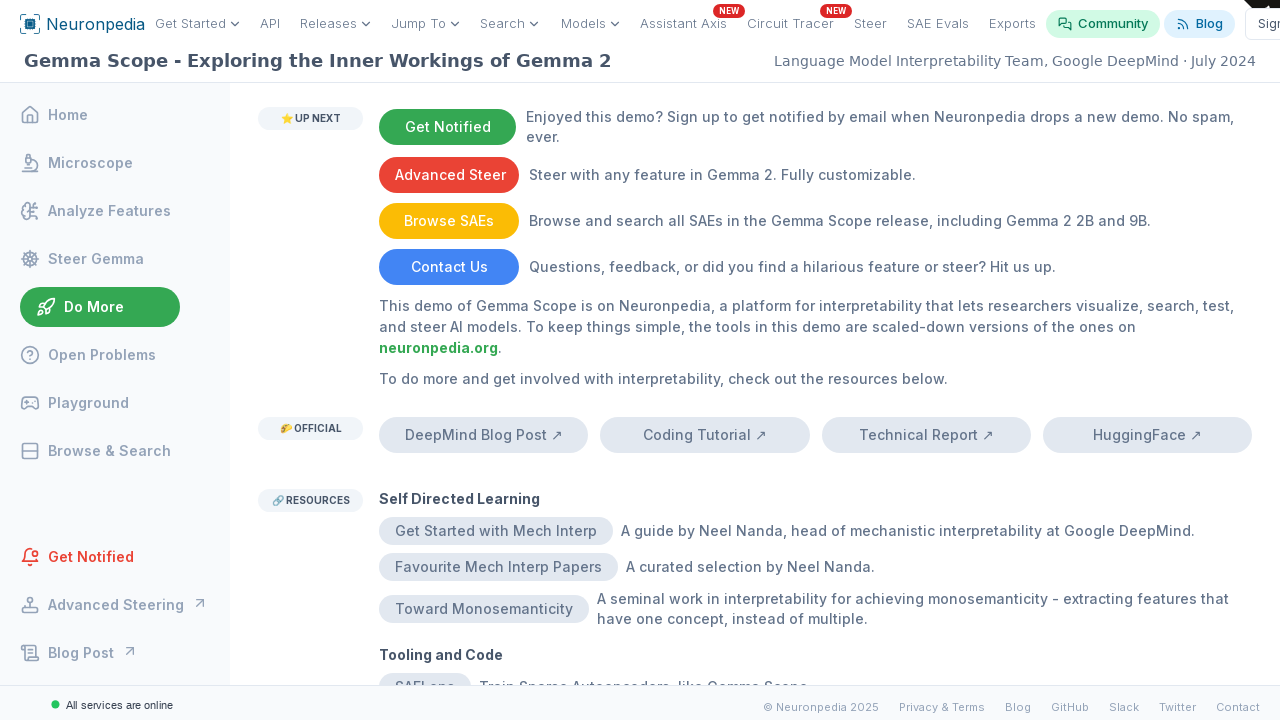

Clicked 'Favourite Mech Interp Papers' button at (498, 567) on internal:text="Favourite Mech Interp Papers"i
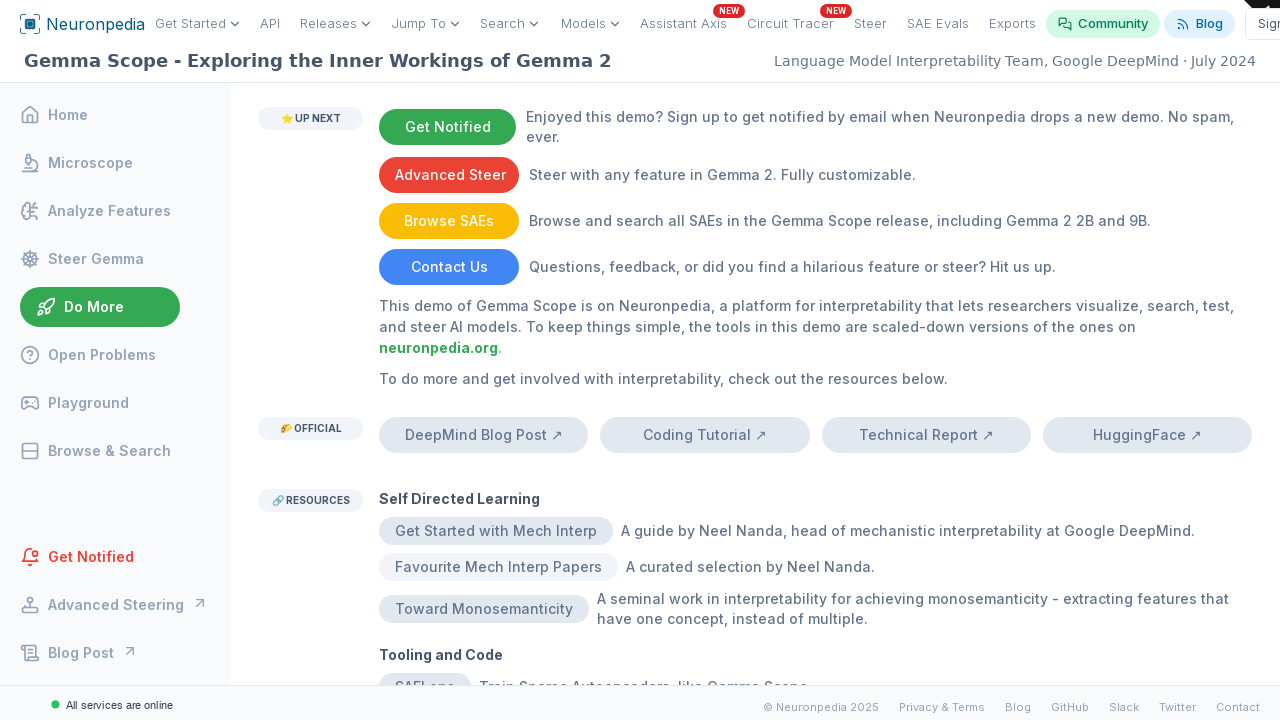

New tab opened from button click
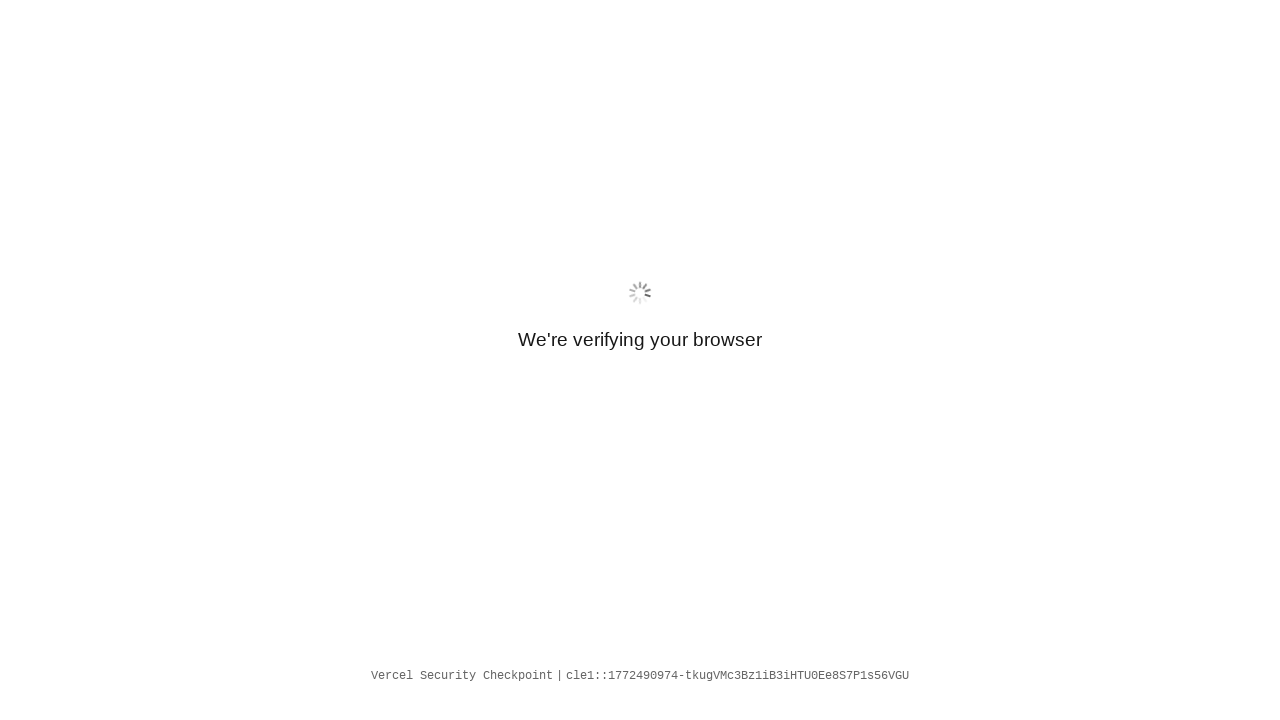

New page finished loading
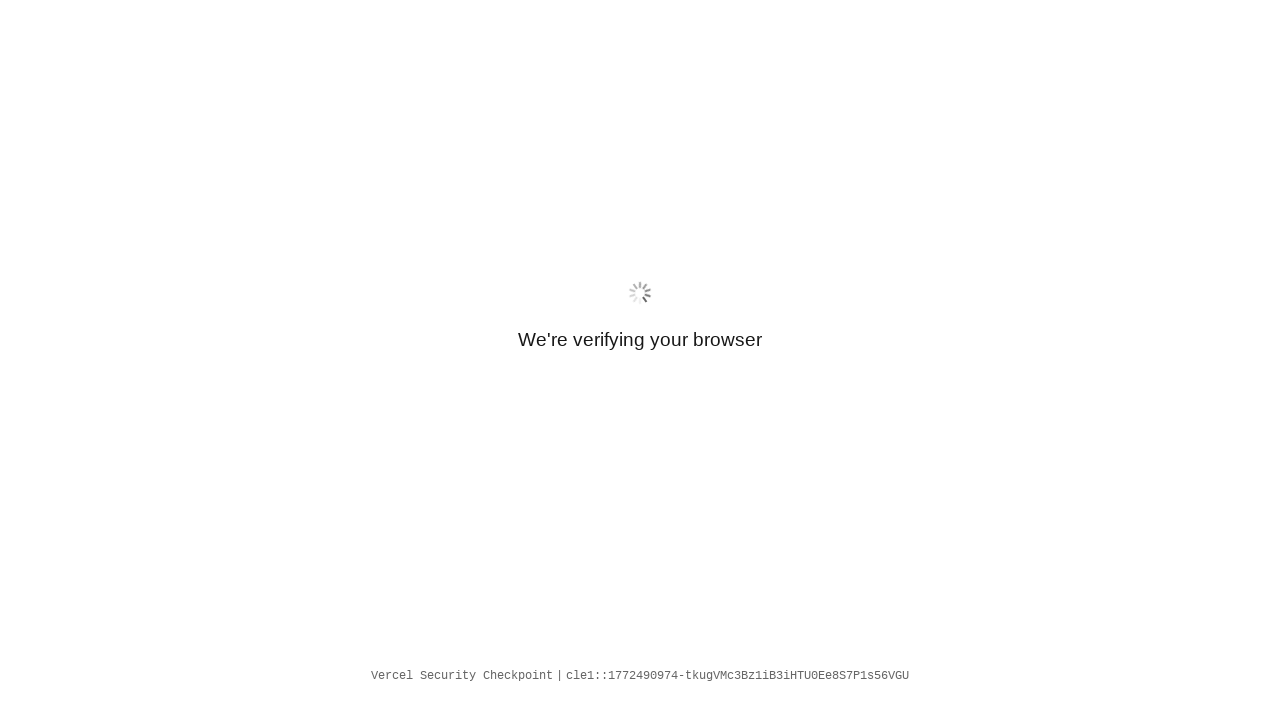

Verified new tab URL contains 'alignmentforum.org/posts/NfFST5Mio7BCAQHPA'
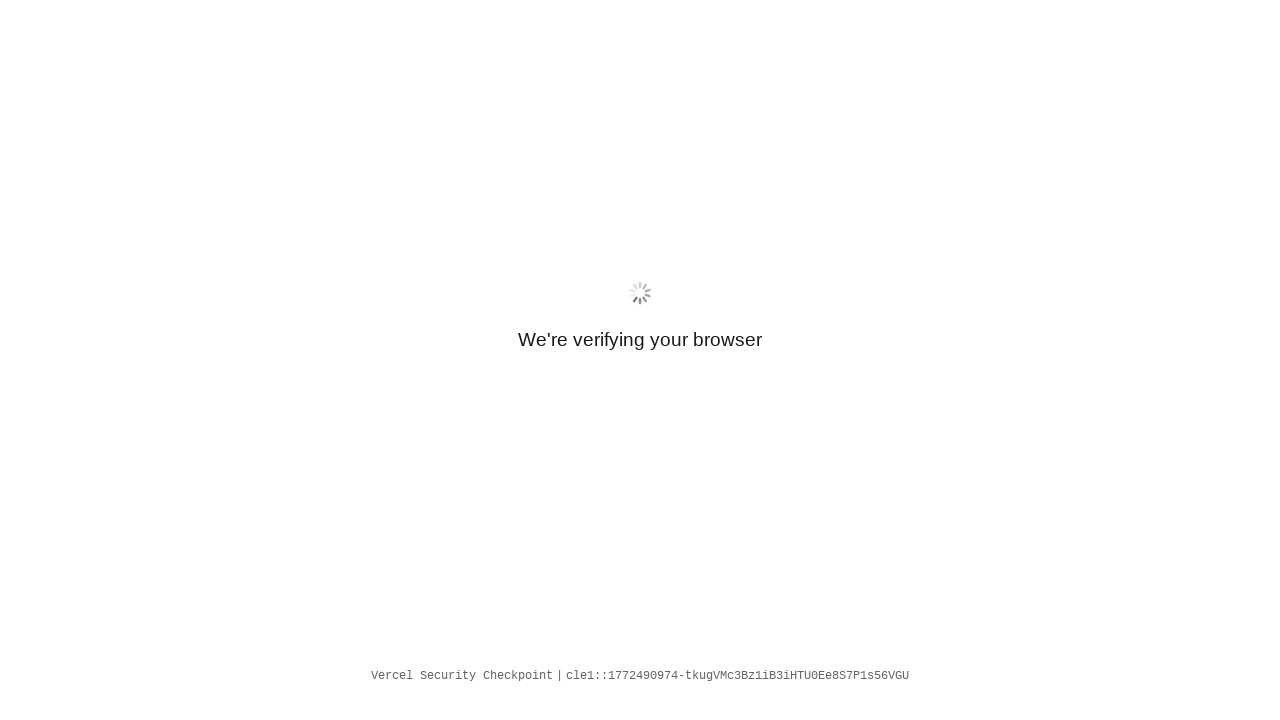

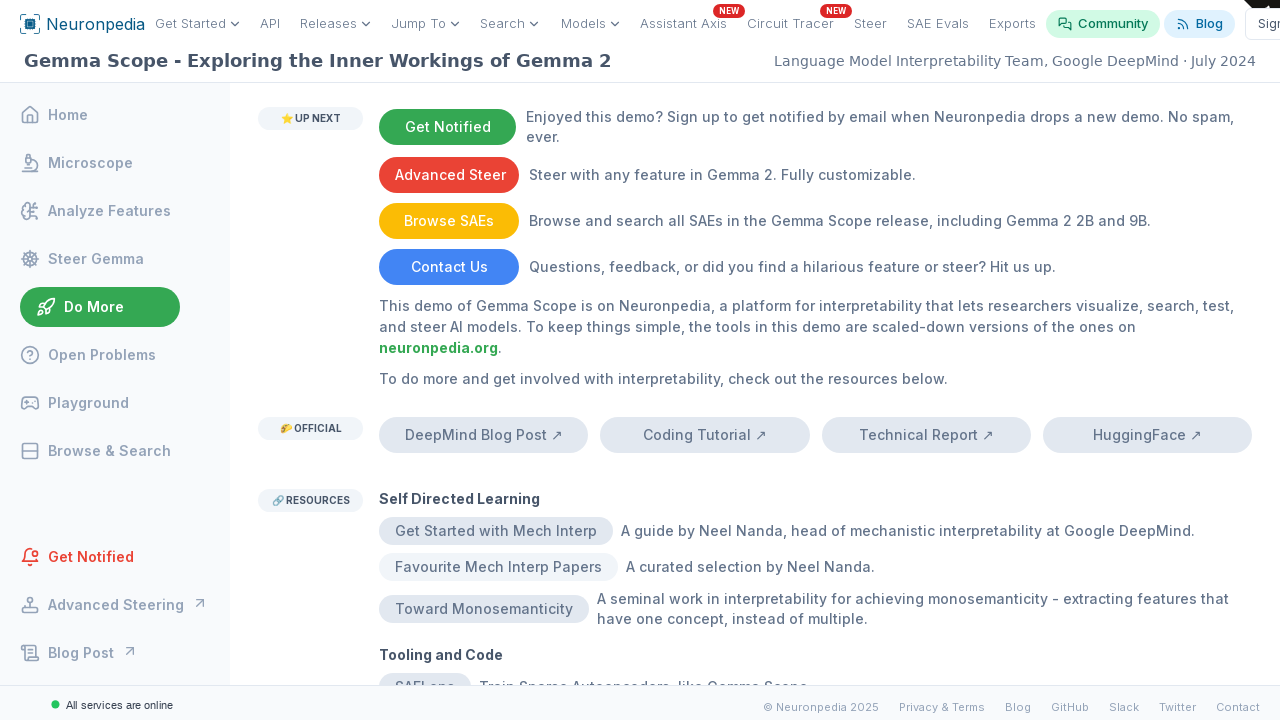